Navigates to a table page and verifies the table headers match expected values

Starting URL: https://leafground.com/

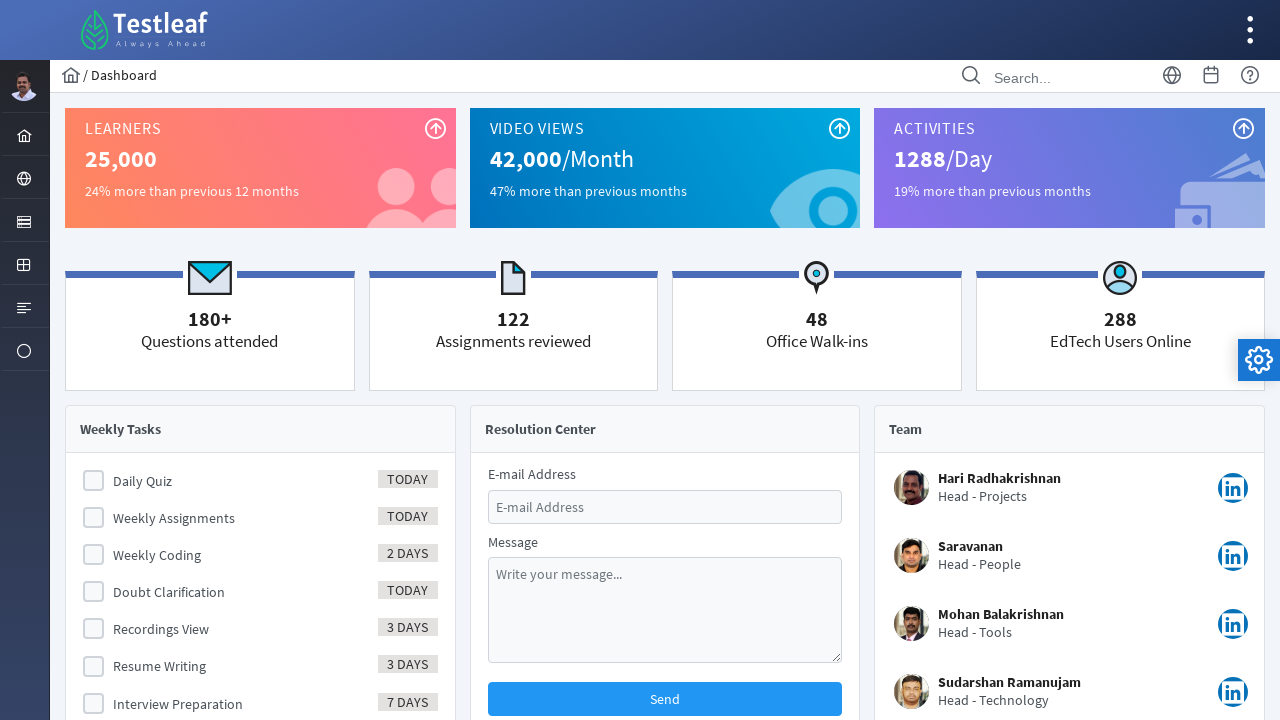

Clicked on table menu icon at (24, 265) on xpath=//i[@class='pi pi-table layout-menuitem-icon']
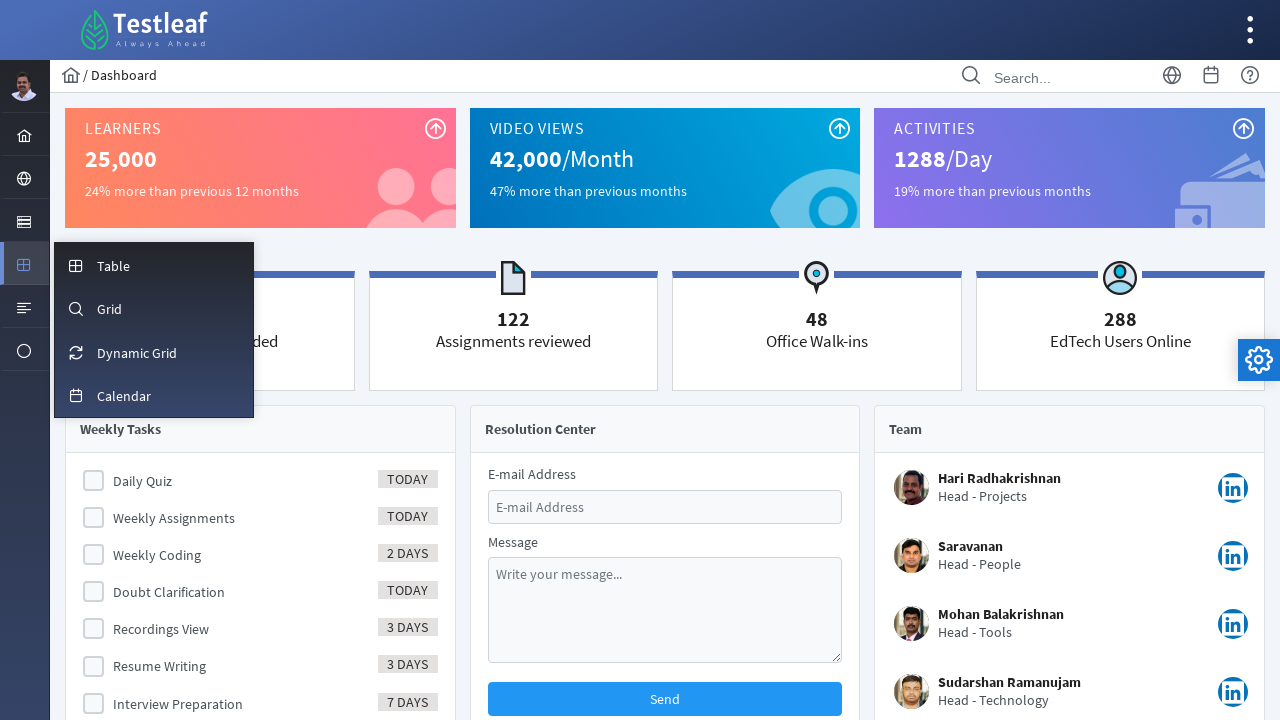

Clicked on sub-menu table icon at (76, 266) on xpath=//i[@class='pi pi-fw pi-table layout-menuitem-icon']
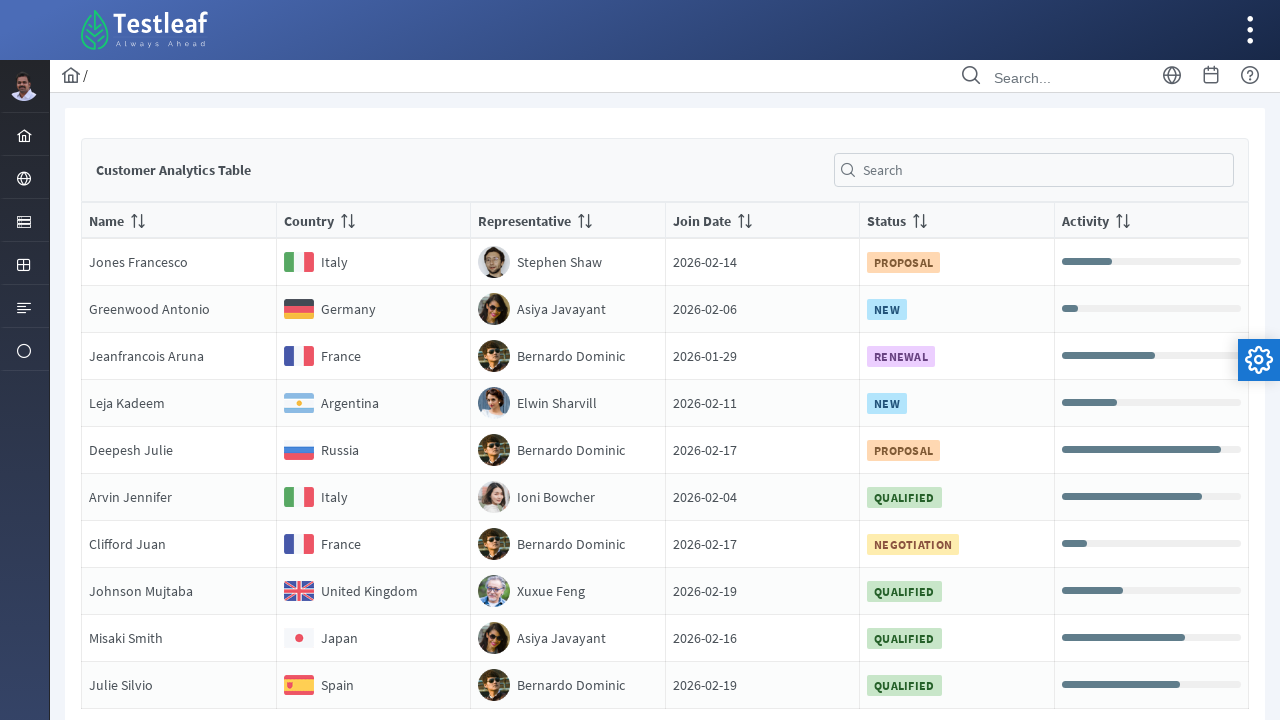

Table headers loaded successfully
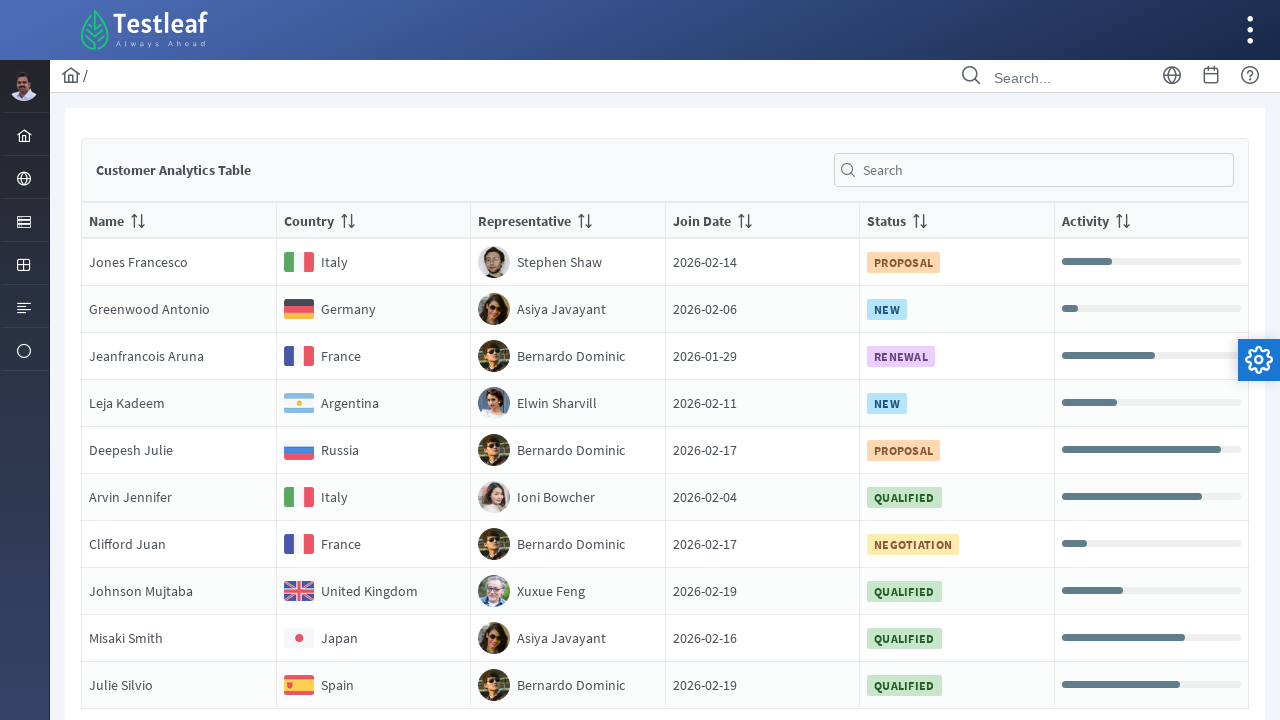

Retrieved all table header elements
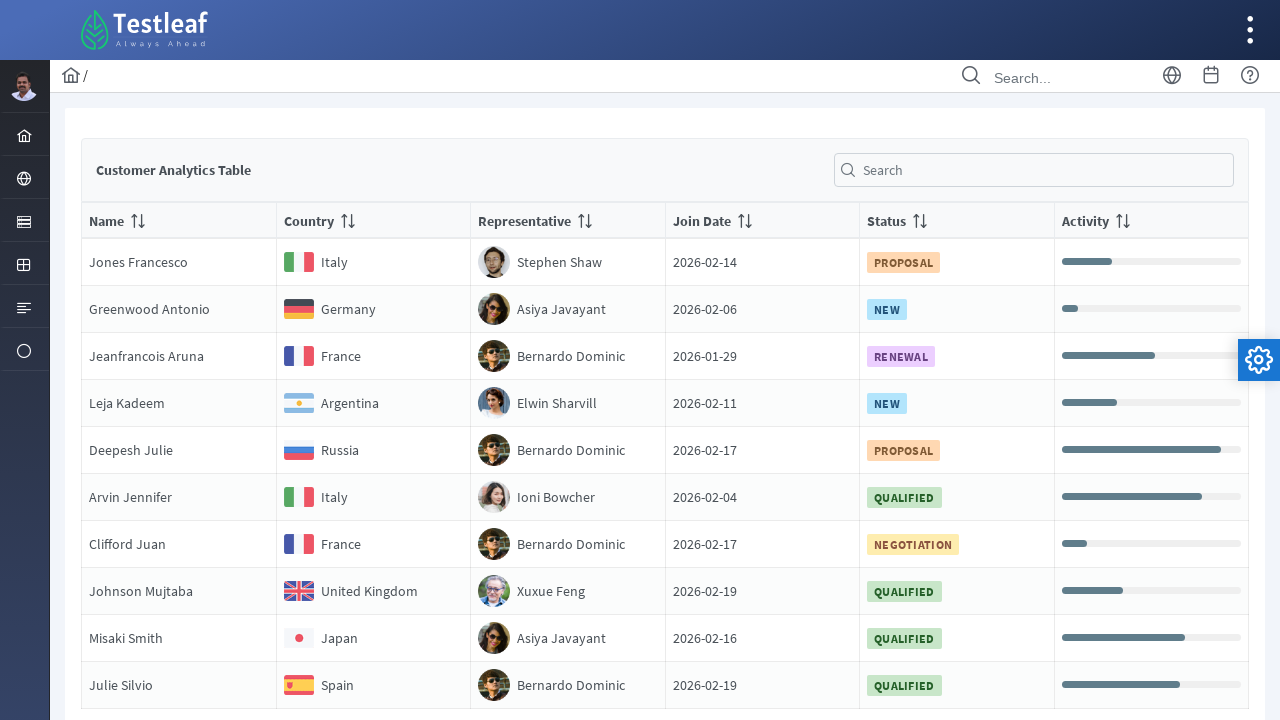

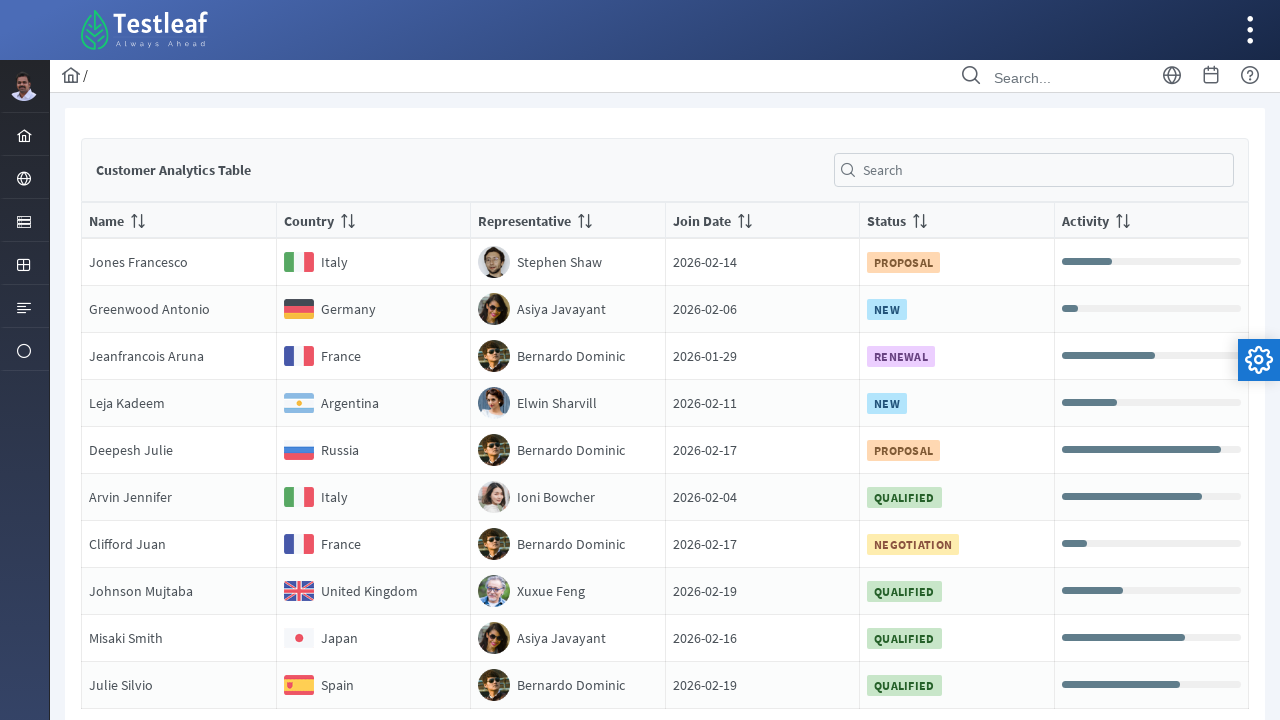